Navigates to the TVS Motor website homepage and verifies the page loads successfully

Starting URL: https://www.tvsmotor.com/

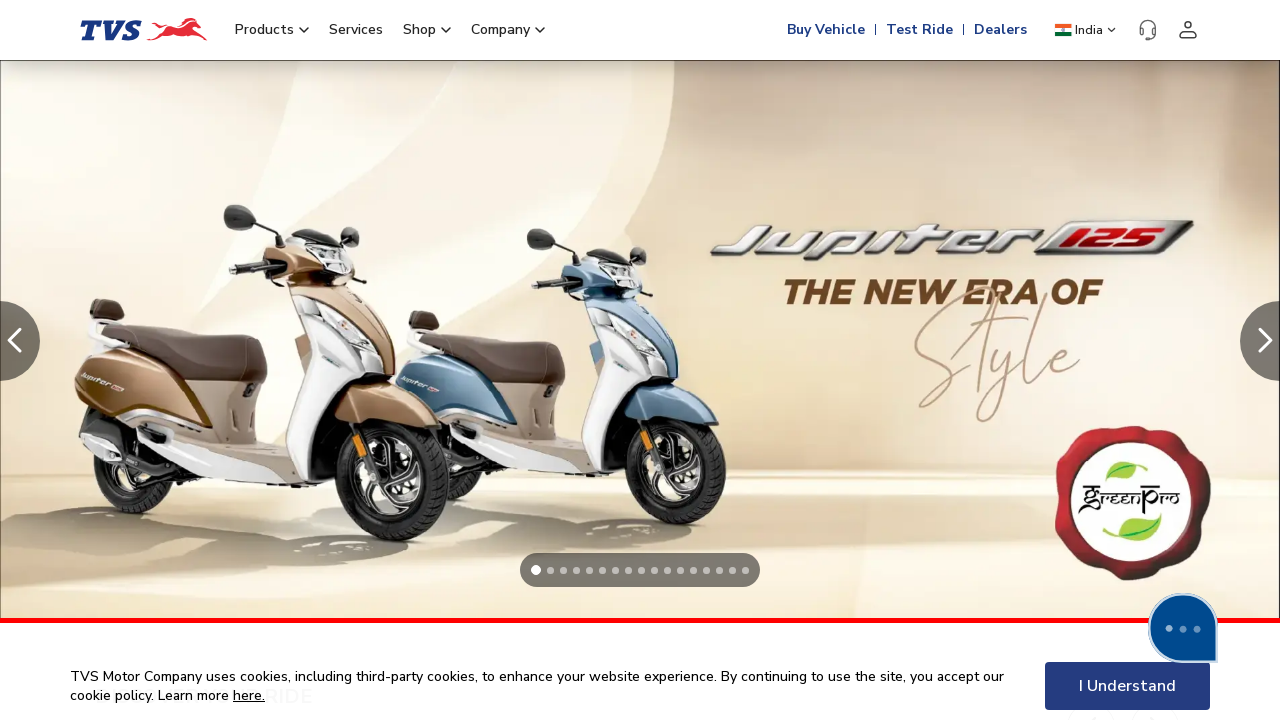

Waited for TVS Motor homepage to load (domcontentloaded)
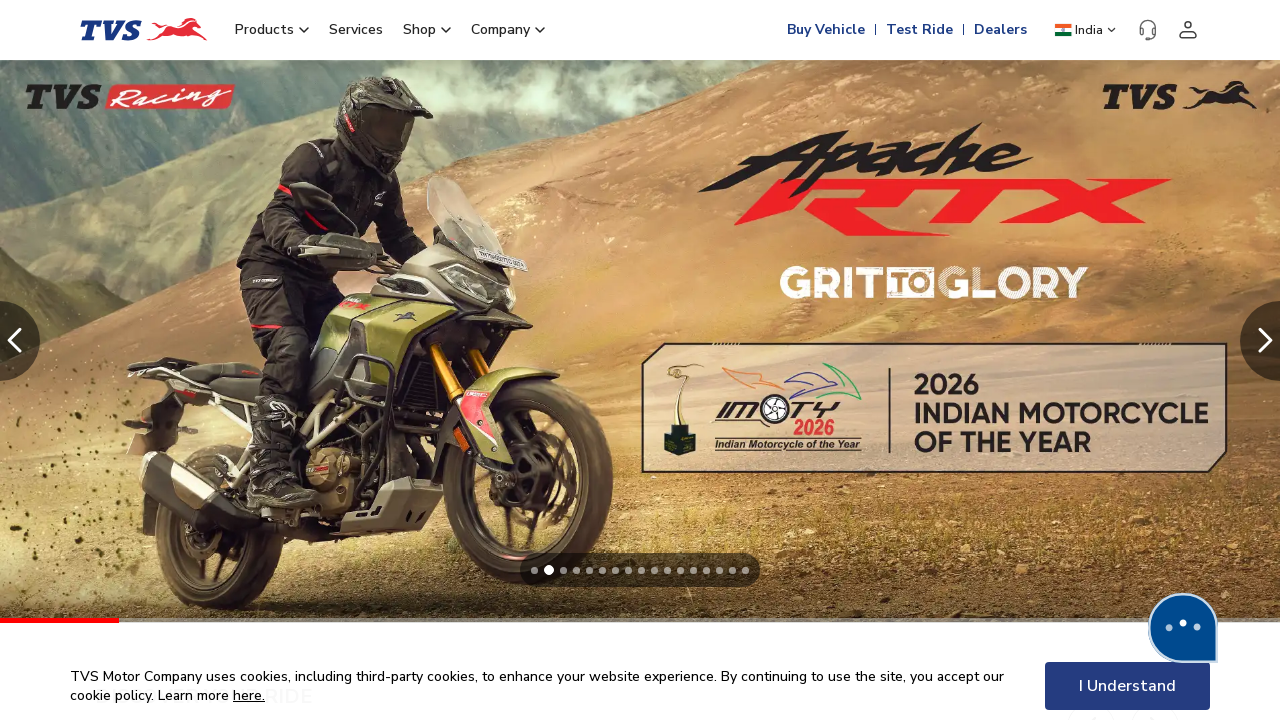

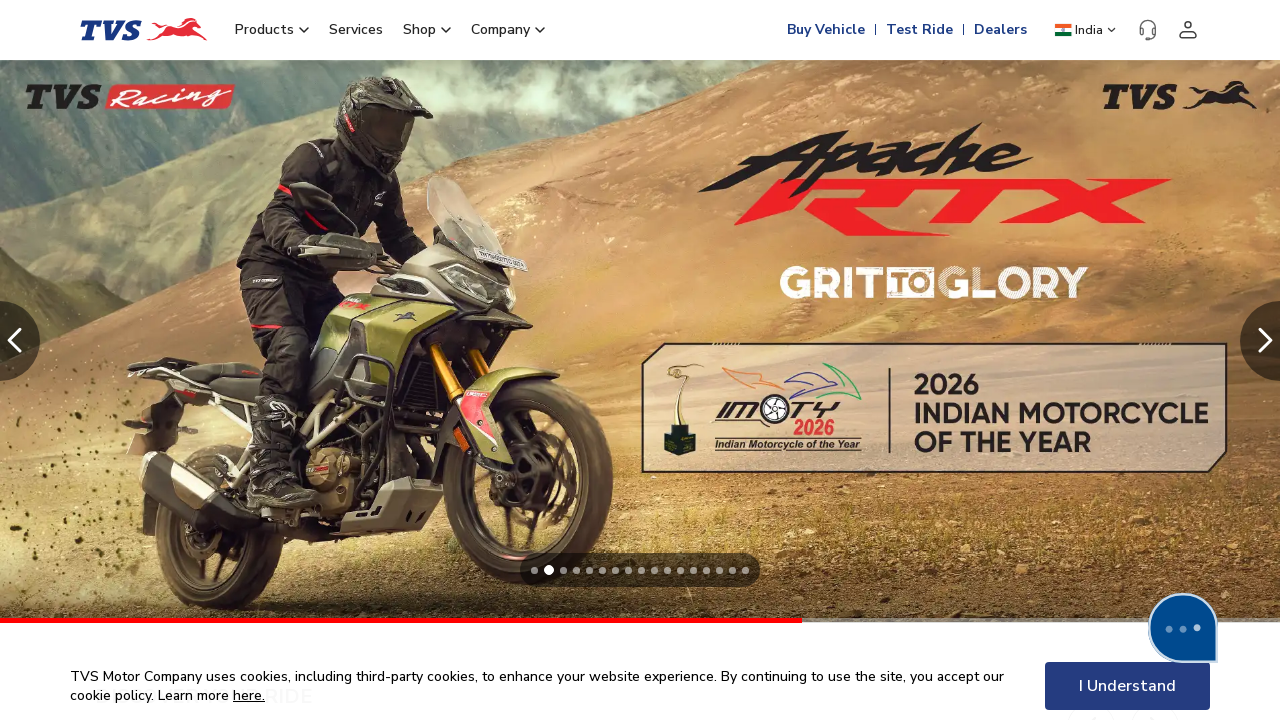